Tests dynamically loaded element that is hidden on page - clicks Start button and waits for Hello World message

Starting URL: http://the-internet.herokuapp.com/dynamic_loading/1

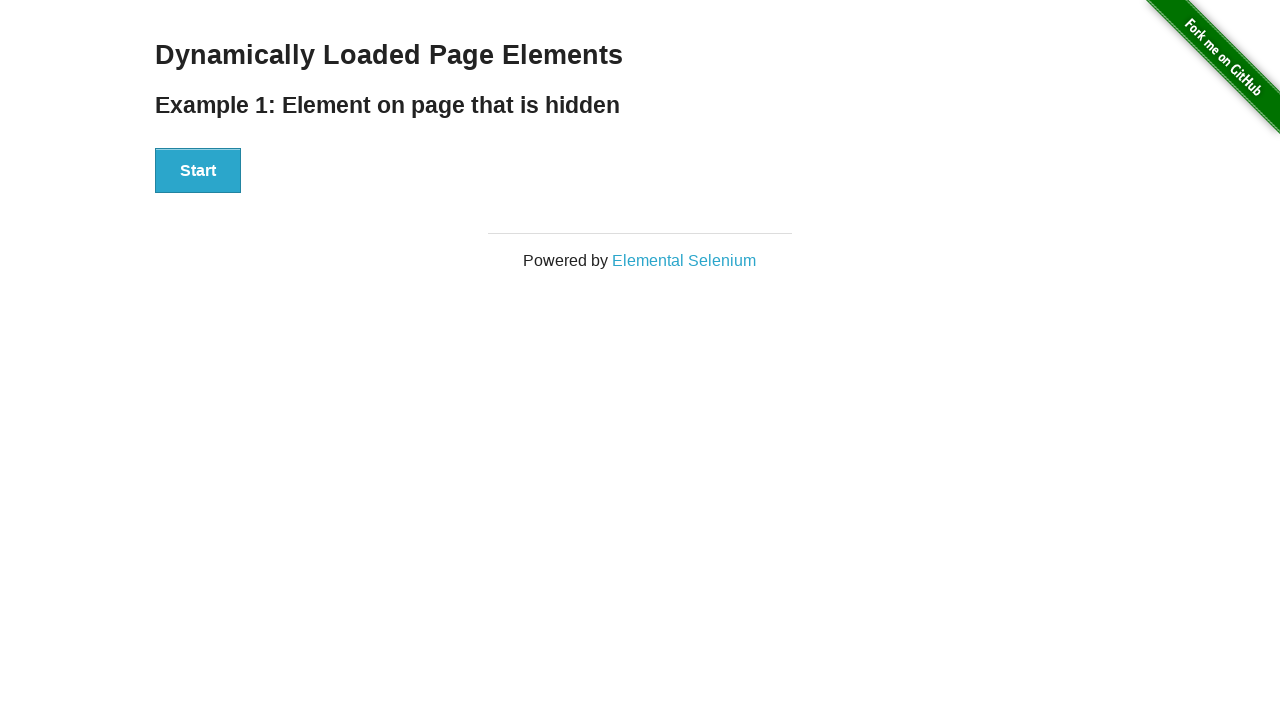

Clicked Start button to initiate dynamic loading at (198, 171) on button
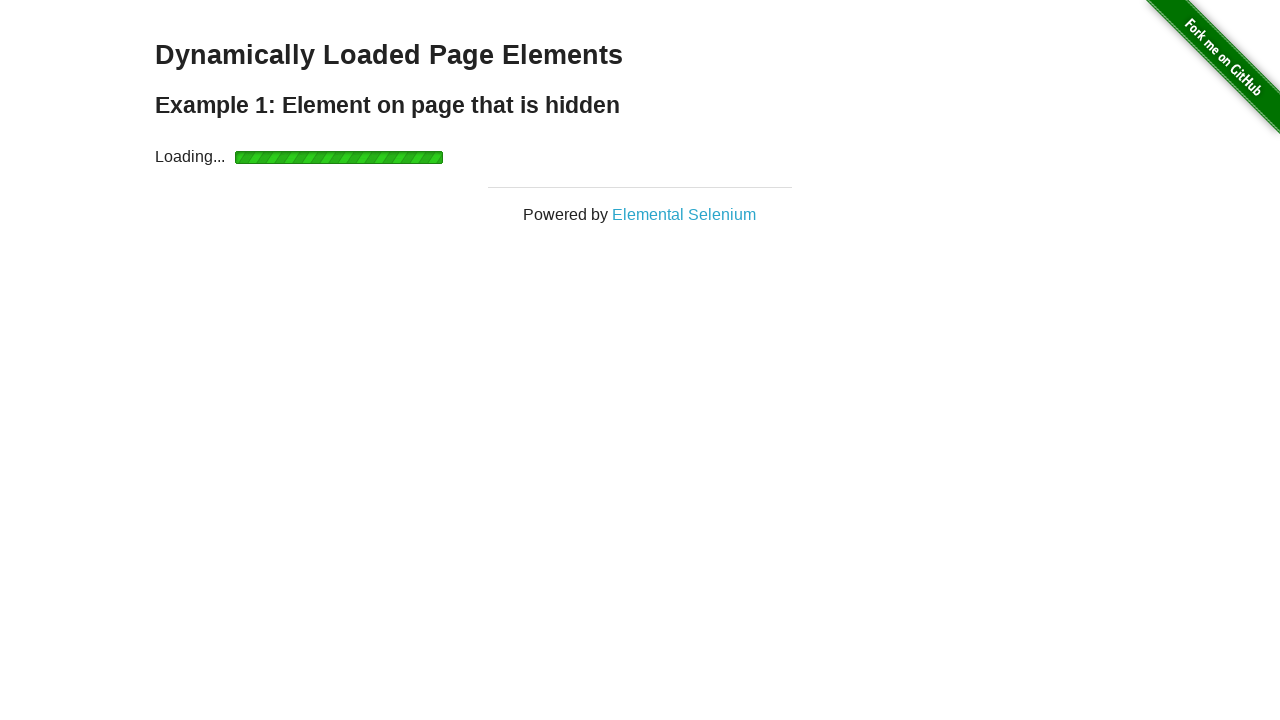

Waited for finish message to become visible
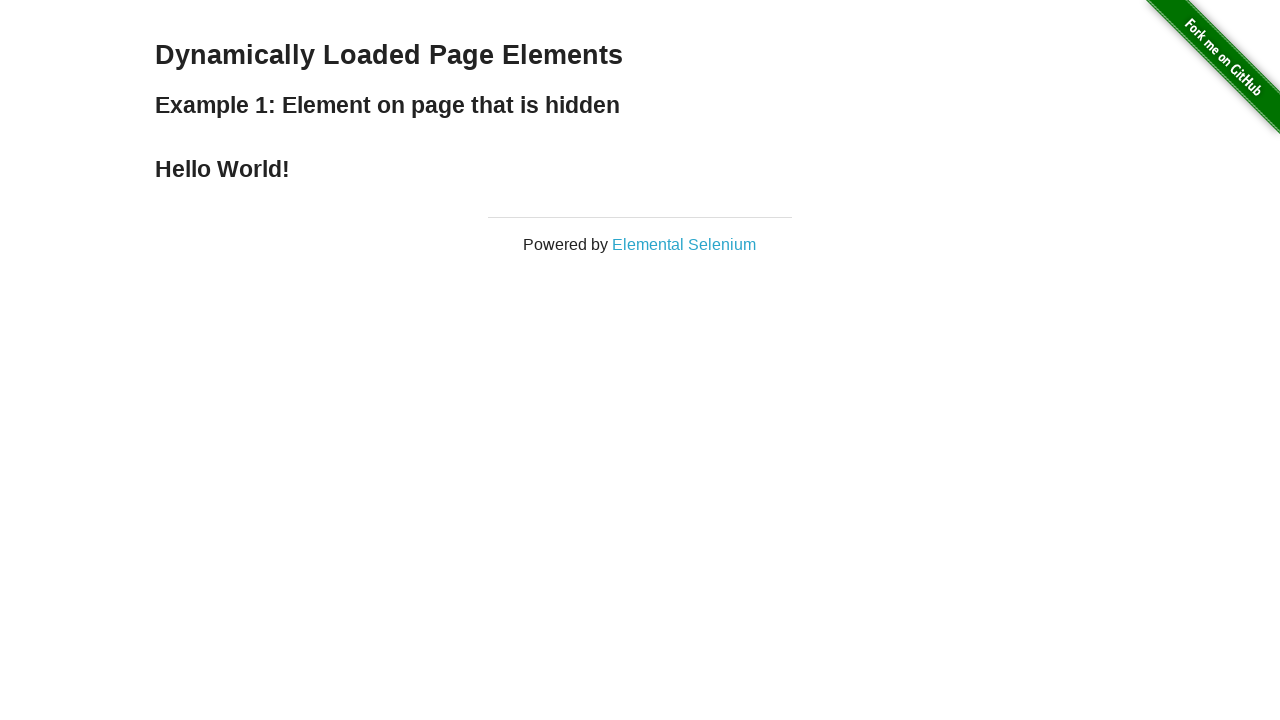

Verified 'Hello World!' message is present on the page
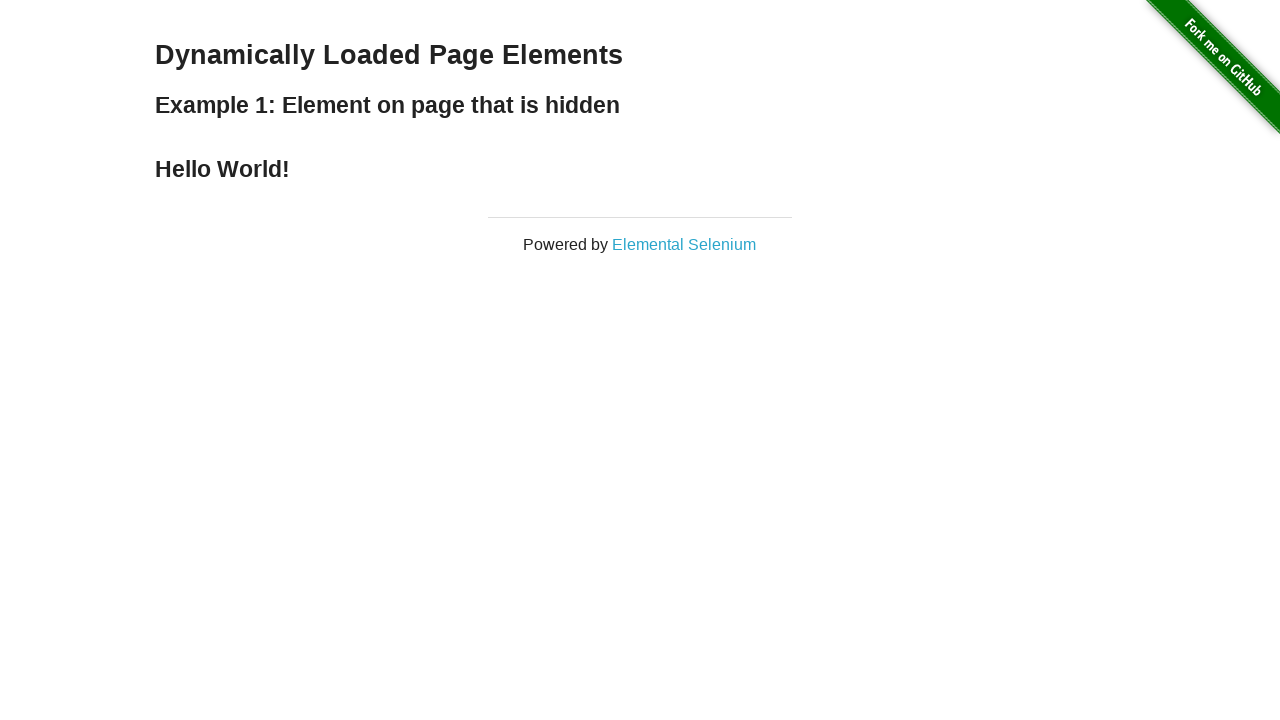

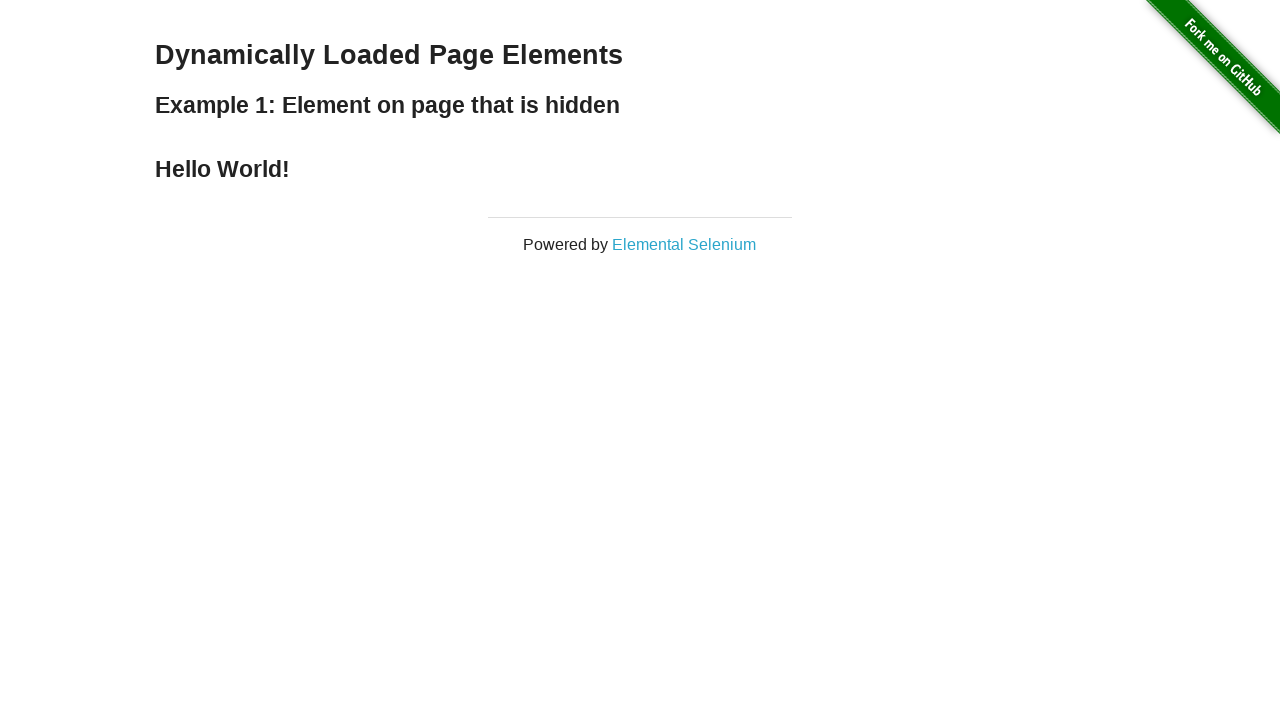